Navigates to Show page, clicks More, and verifies titles contain "Show HN:"

Starting URL: https://news.ycombinator.com

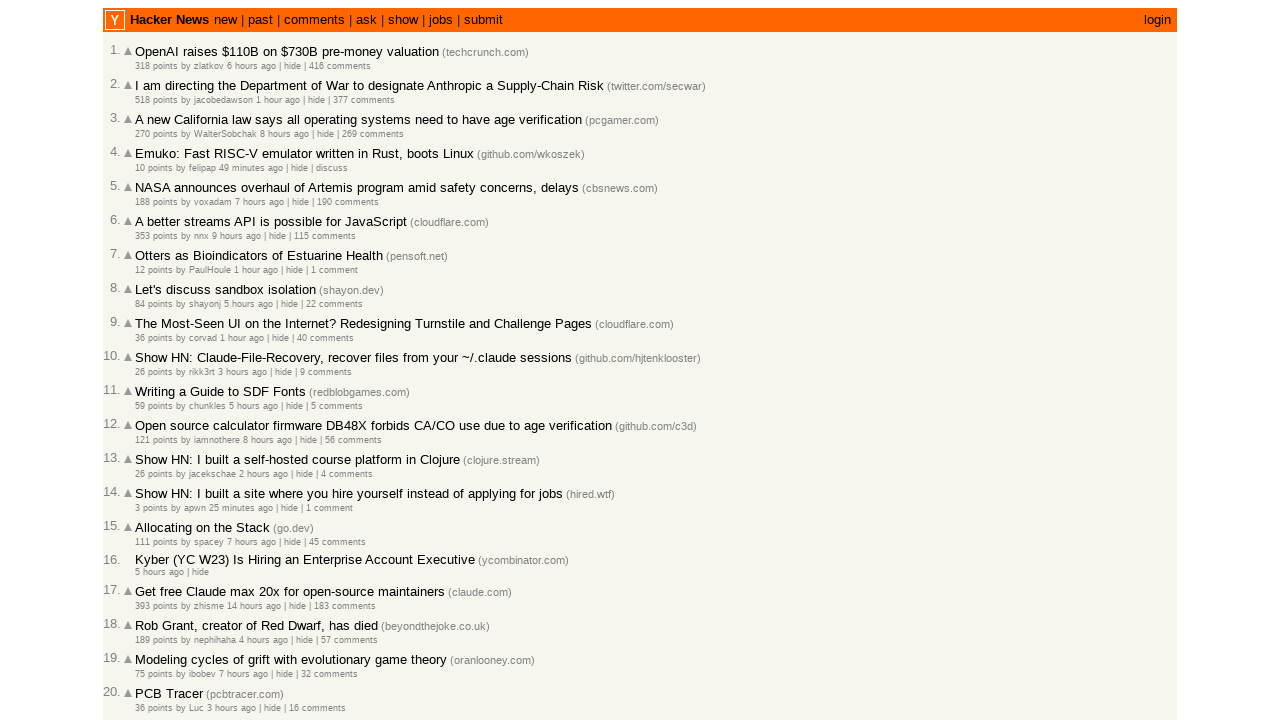

Clicked 'show' link to navigate to Show page at (403, 20) on a:has-text('show')
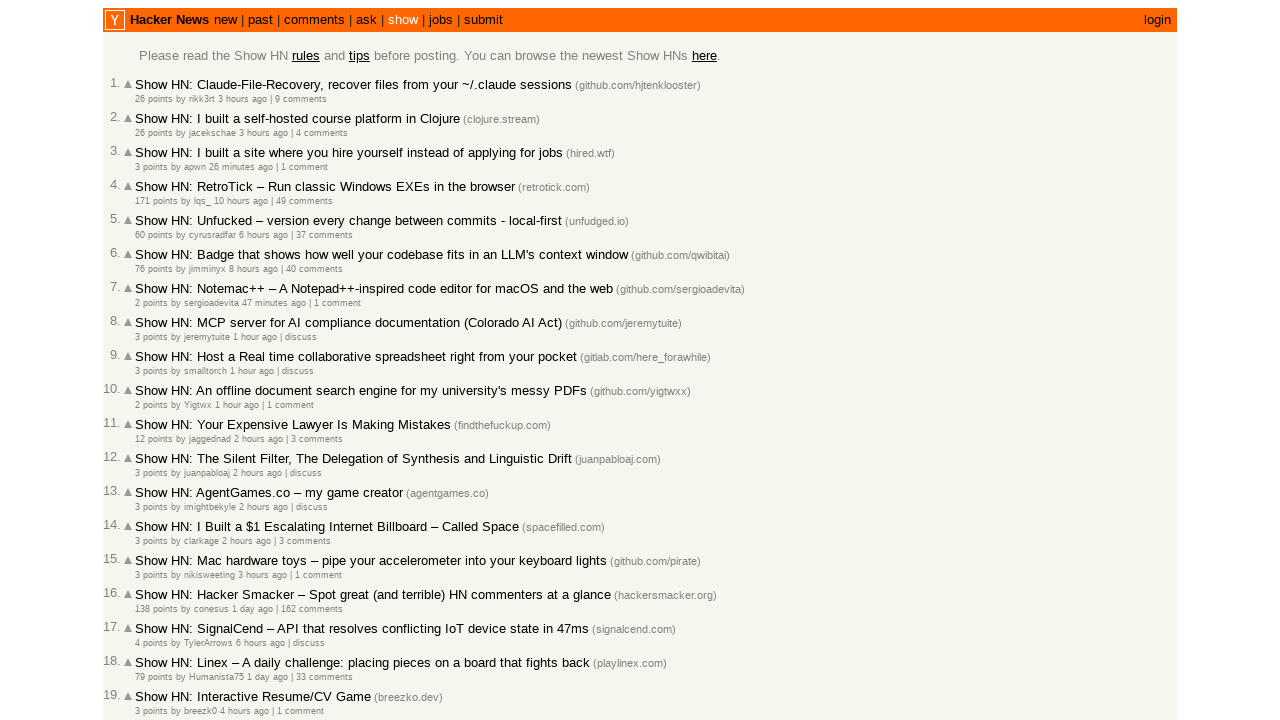

Waited for article titles to load
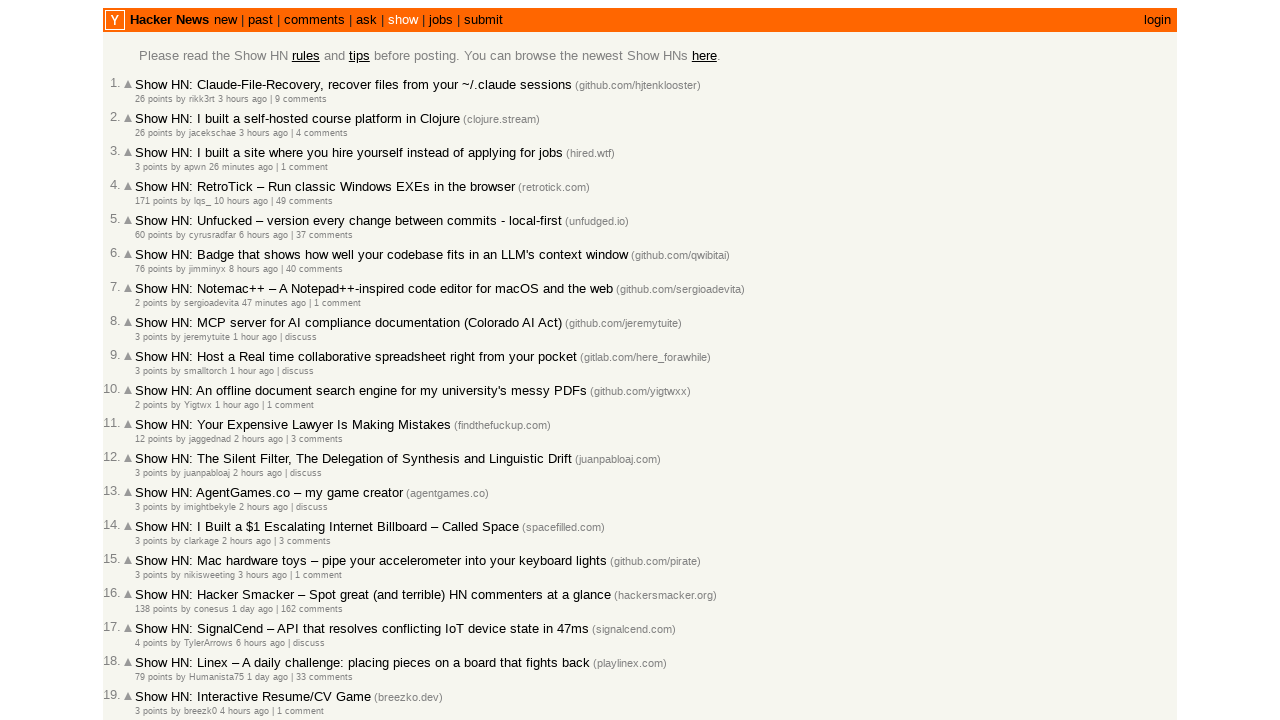

Clicked More link to load additional articles at (149, 616) on a.morelink
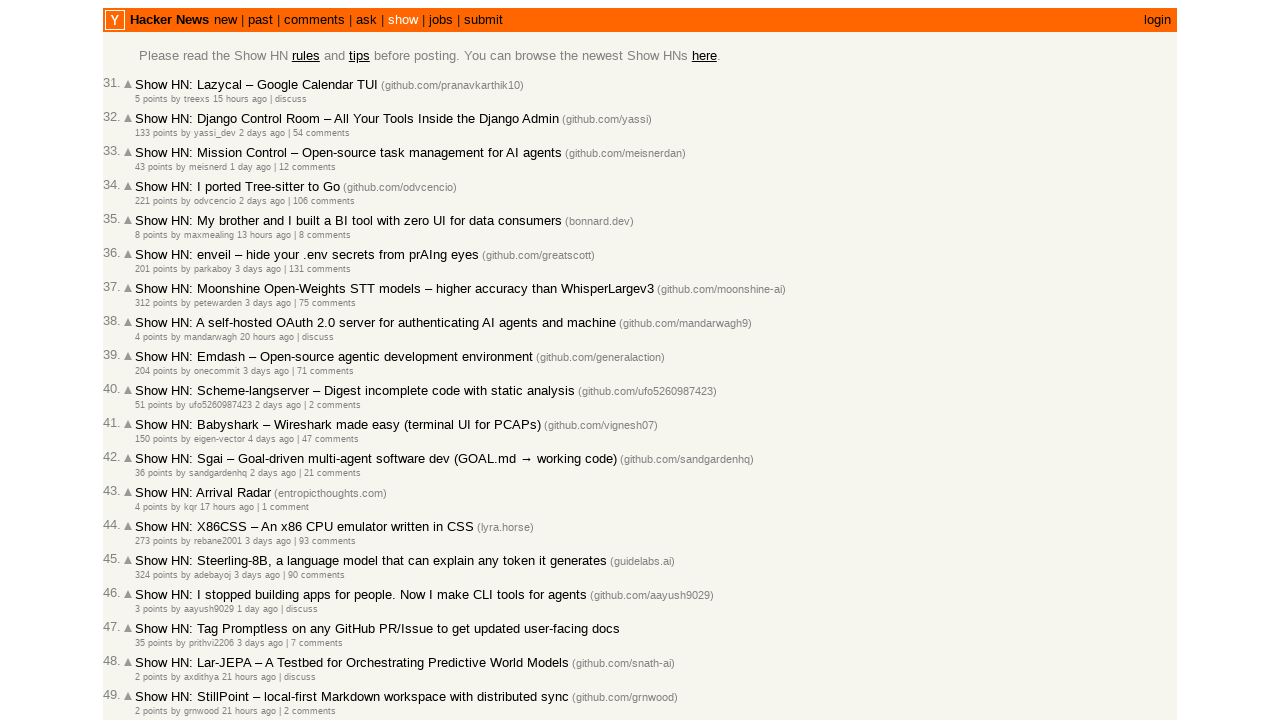

Waited for more articles to load after clicking More
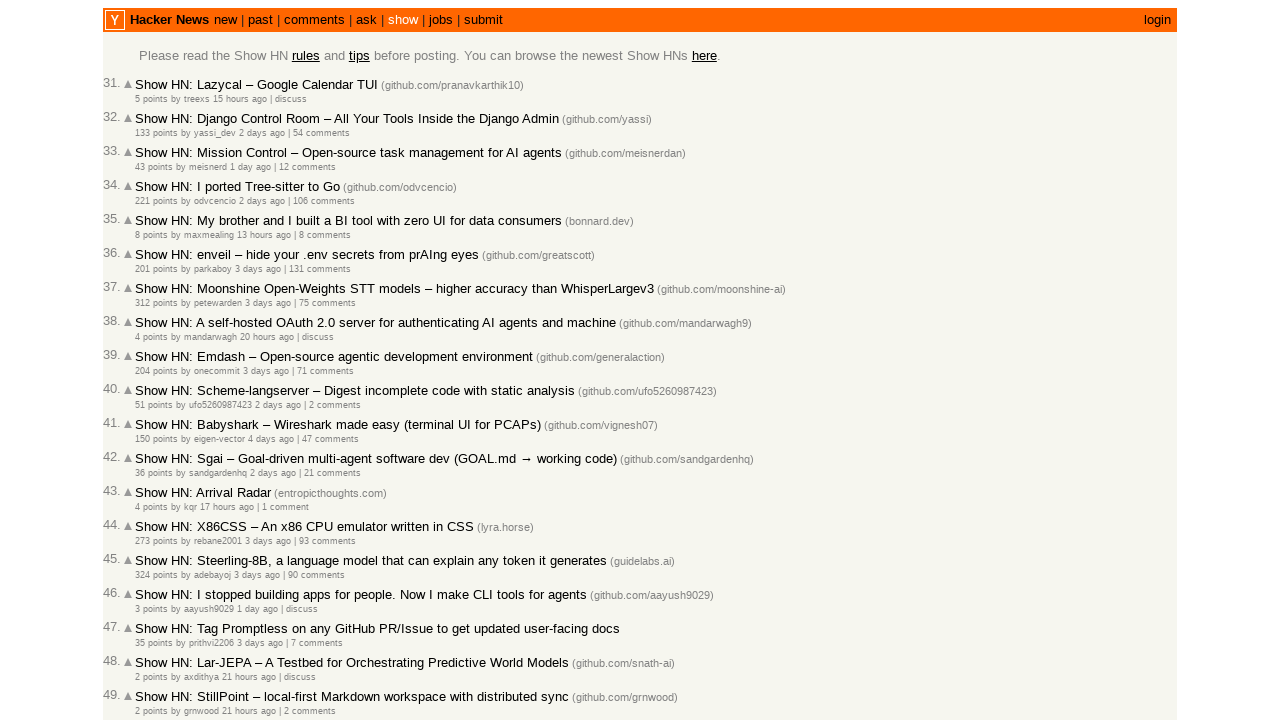

Retrieved first article title from page
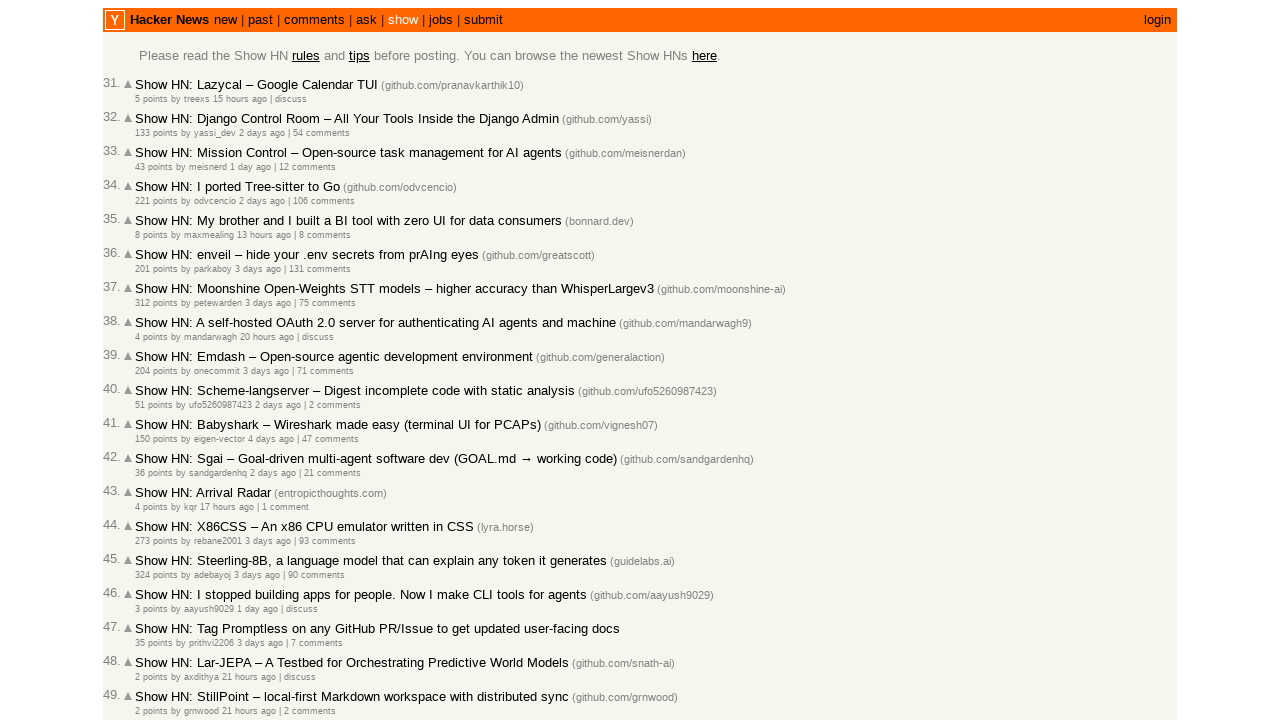

Verified first title contains 'Show HN:' prefix
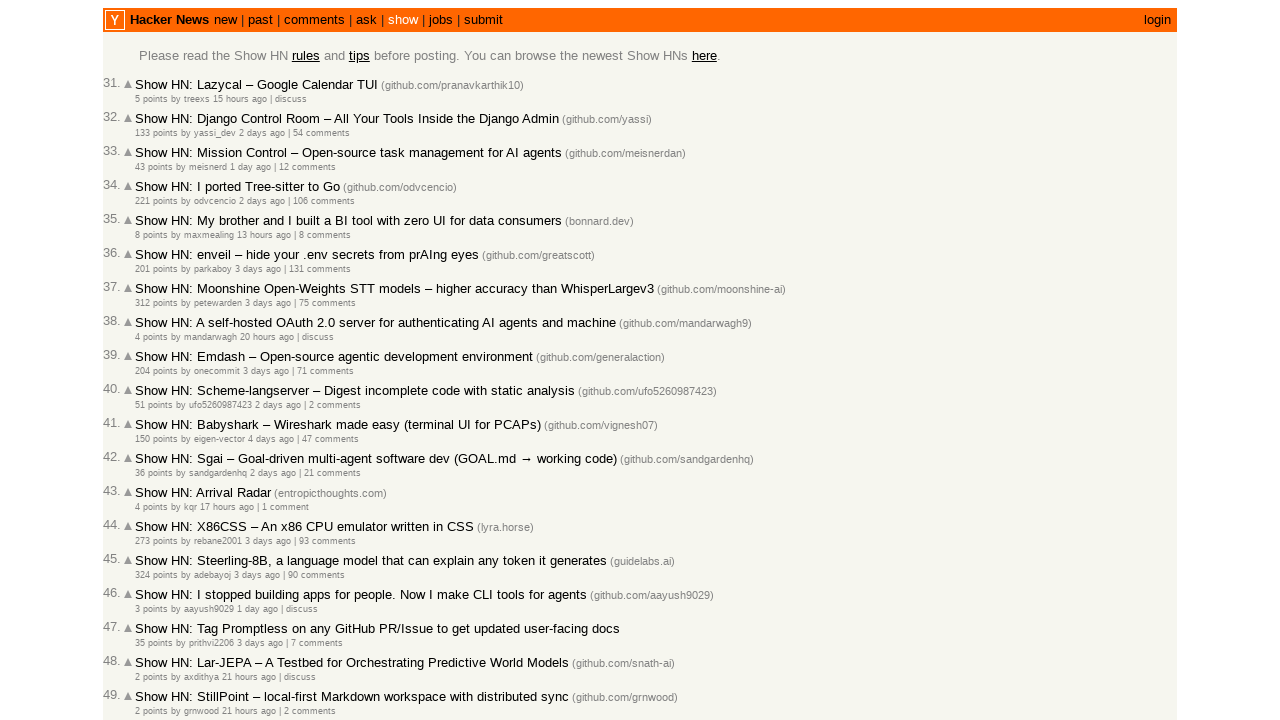

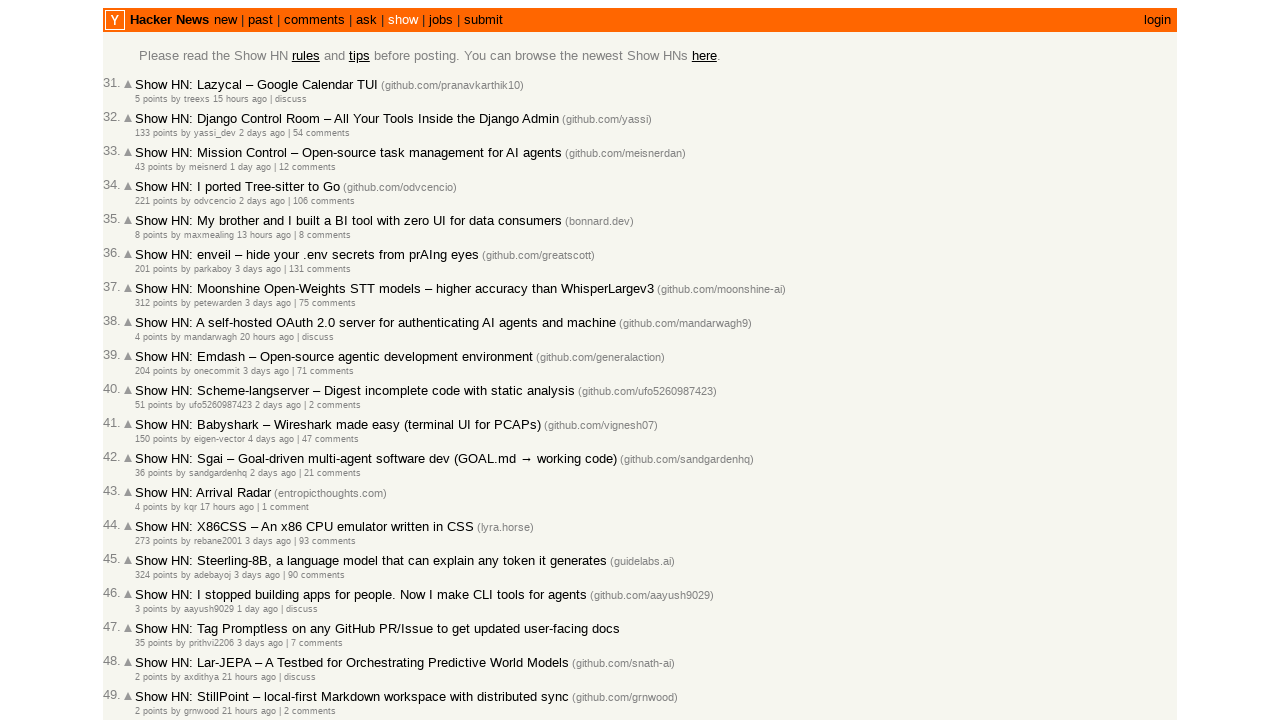